Opens a dropdown practice page on Rahul Shetty Academy website and maximizes the browser window. This is a basic navigation test with no further interactions.

Starting URL: https://rahulshettyacademy.com/dropdownsPractise/

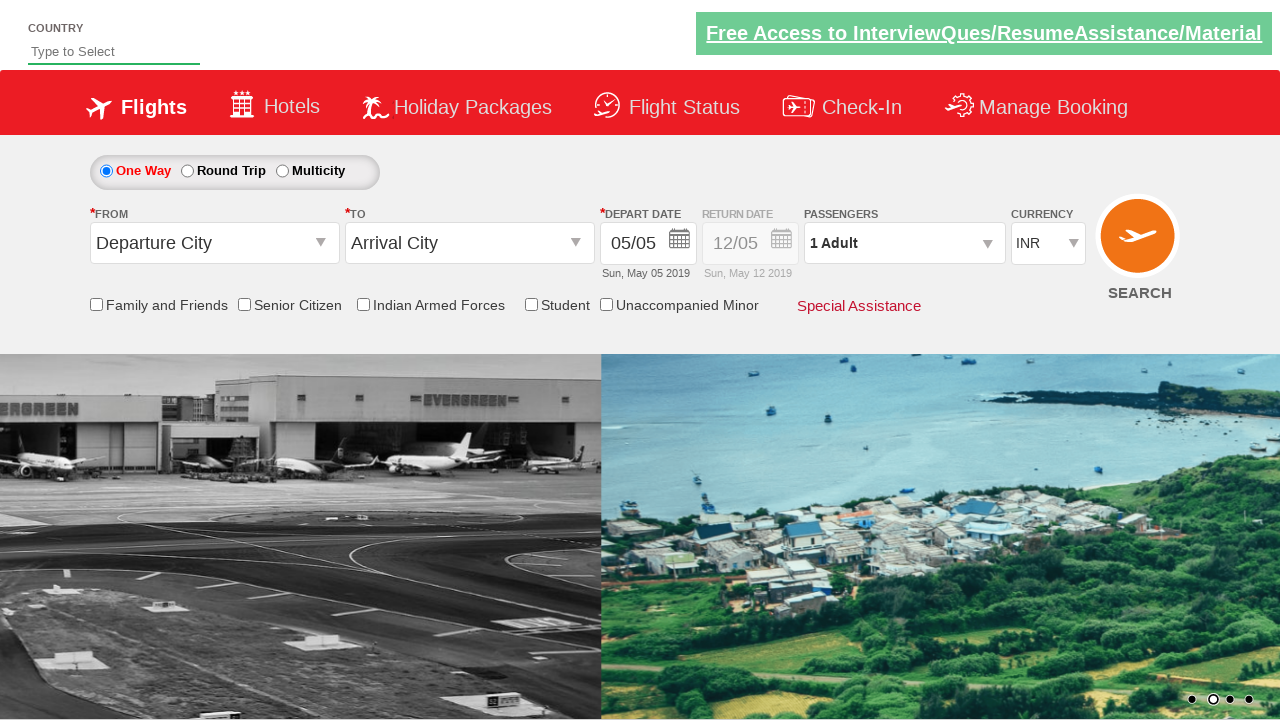

Navigated to Rahul Shetty Academy dropdown practice page
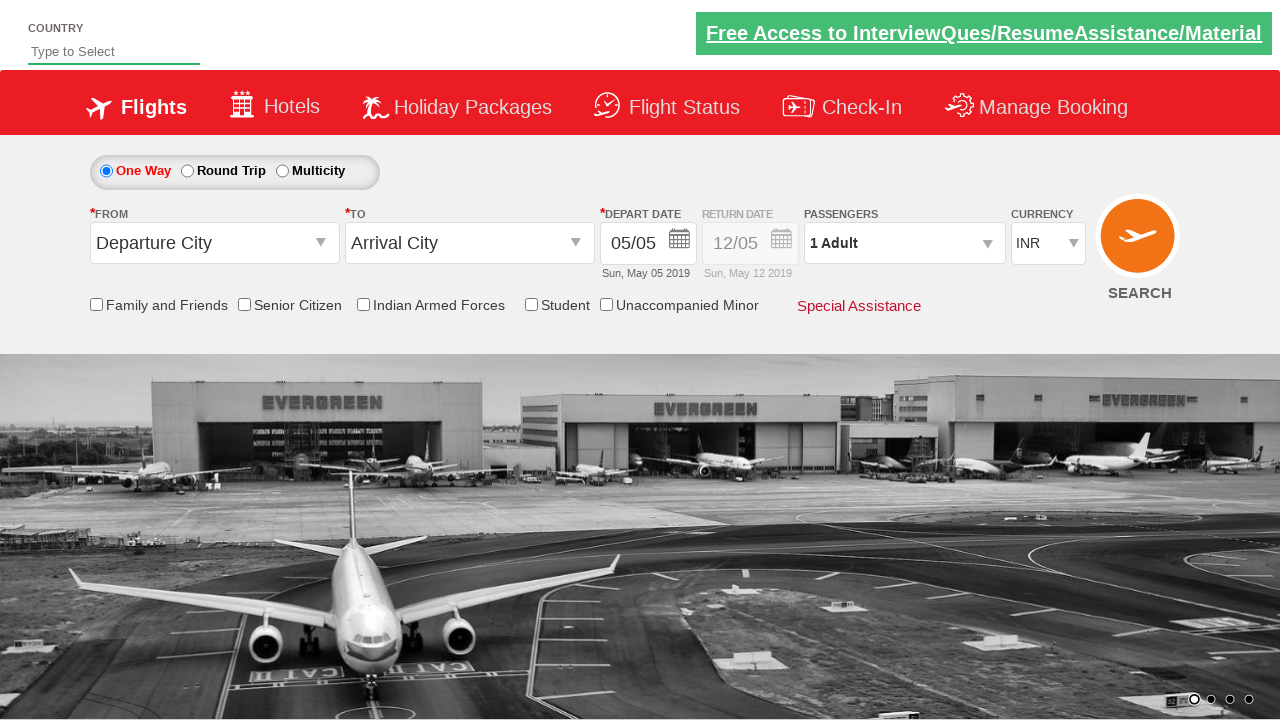

Page DOM content loaded
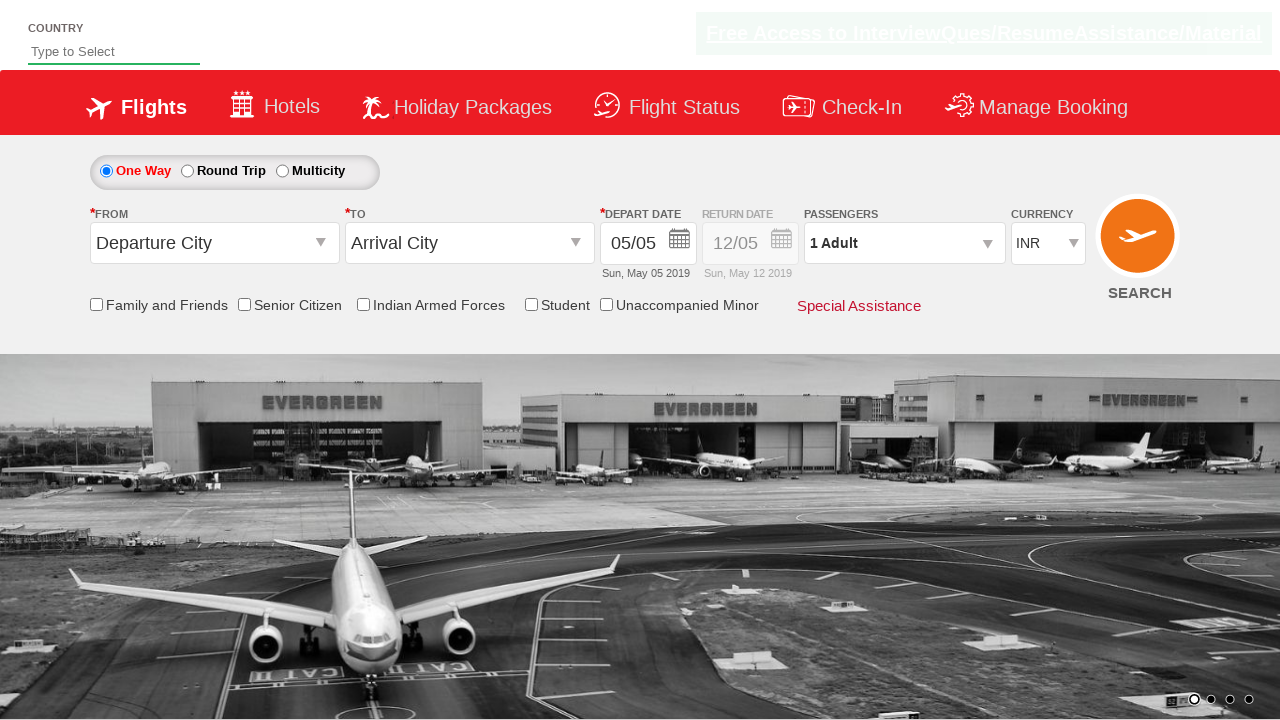

Maximized browser window
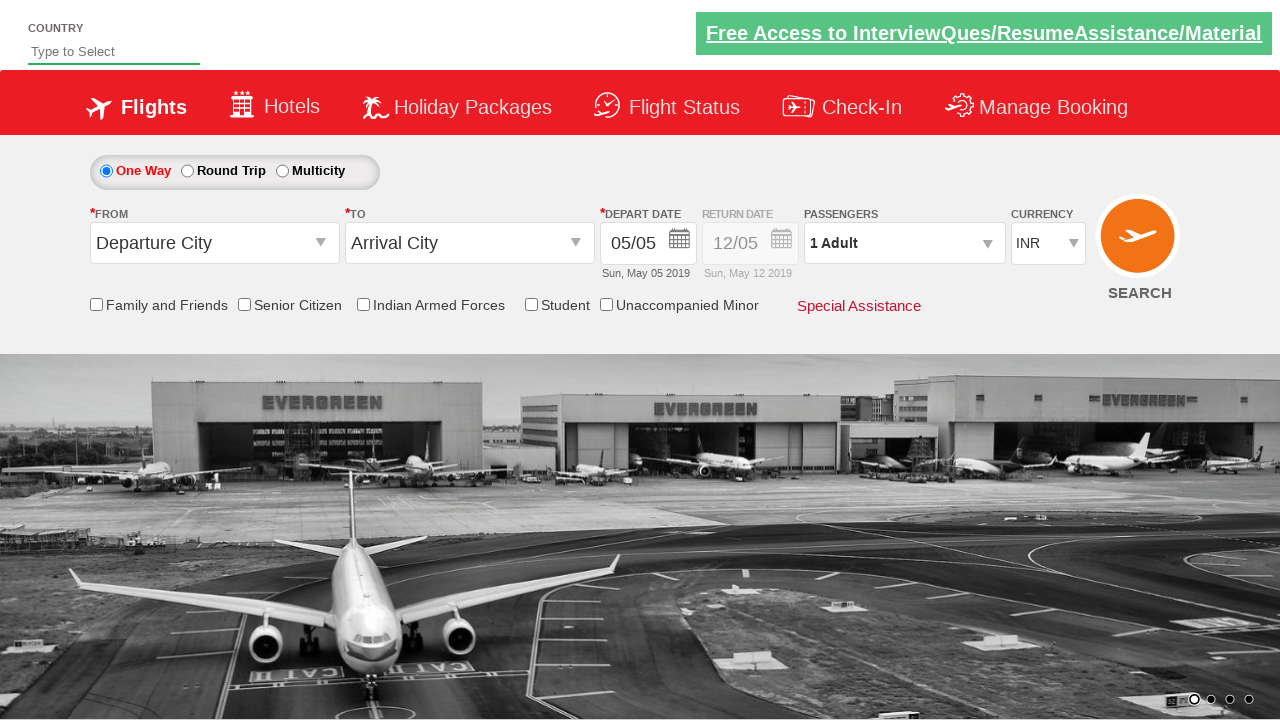

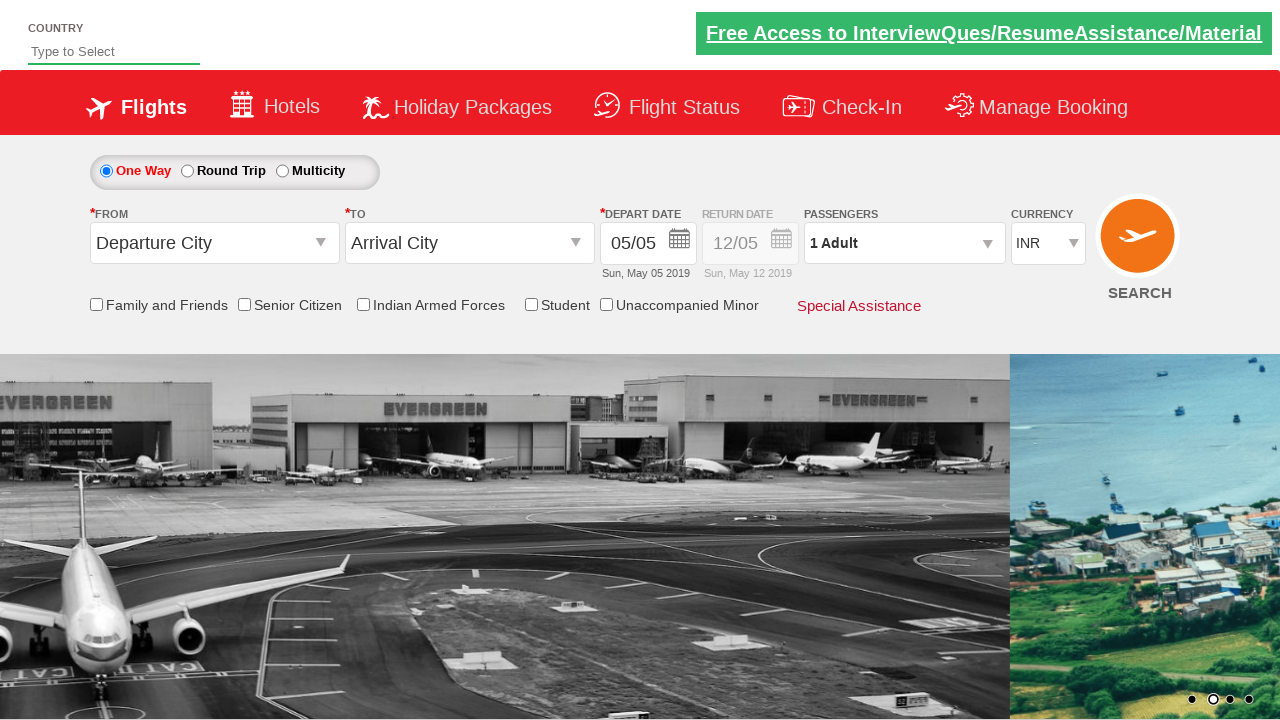